Tests the passenger count dropdown functionality by clicking to open the dropdown, incrementing the adult passenger count 4 times, and then confirming the selection.

Starting URL: https://www.rahulshettyacademy.com/dropdownsPractise/

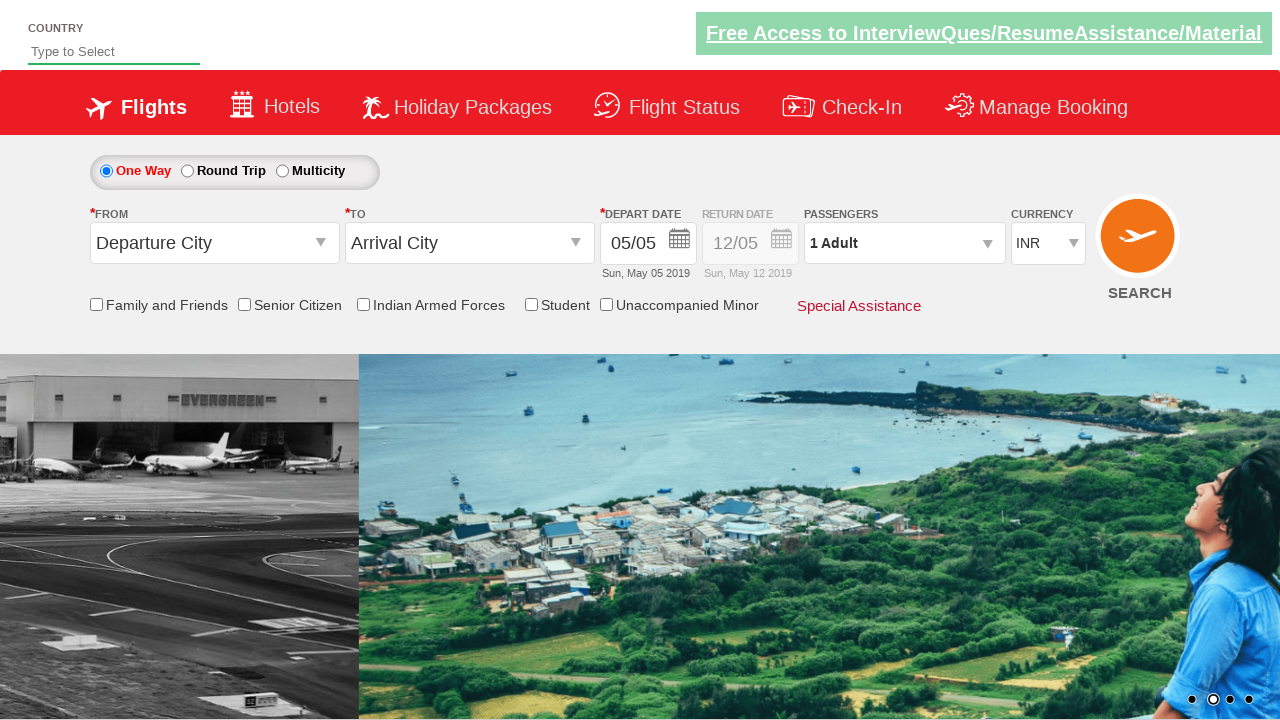

Clicked passenger info dropdown to open it at (904, 243) on .paxinfo
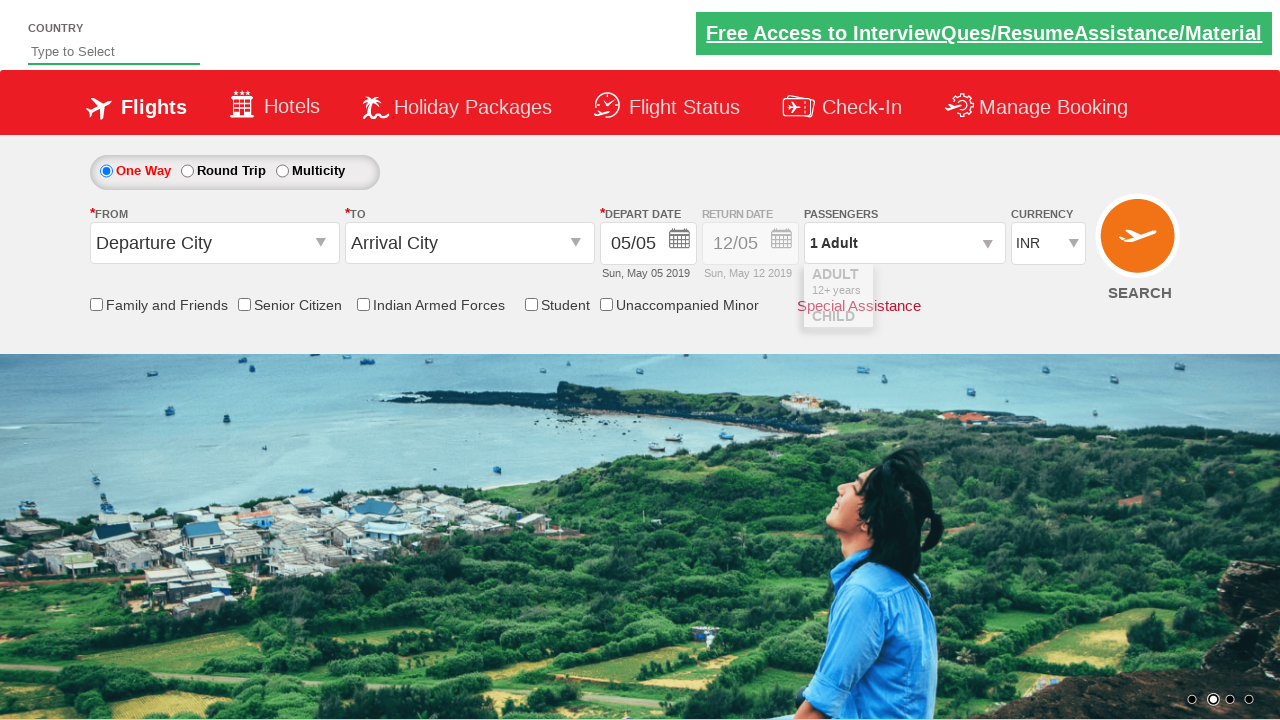

Waited for dropdown to be visible
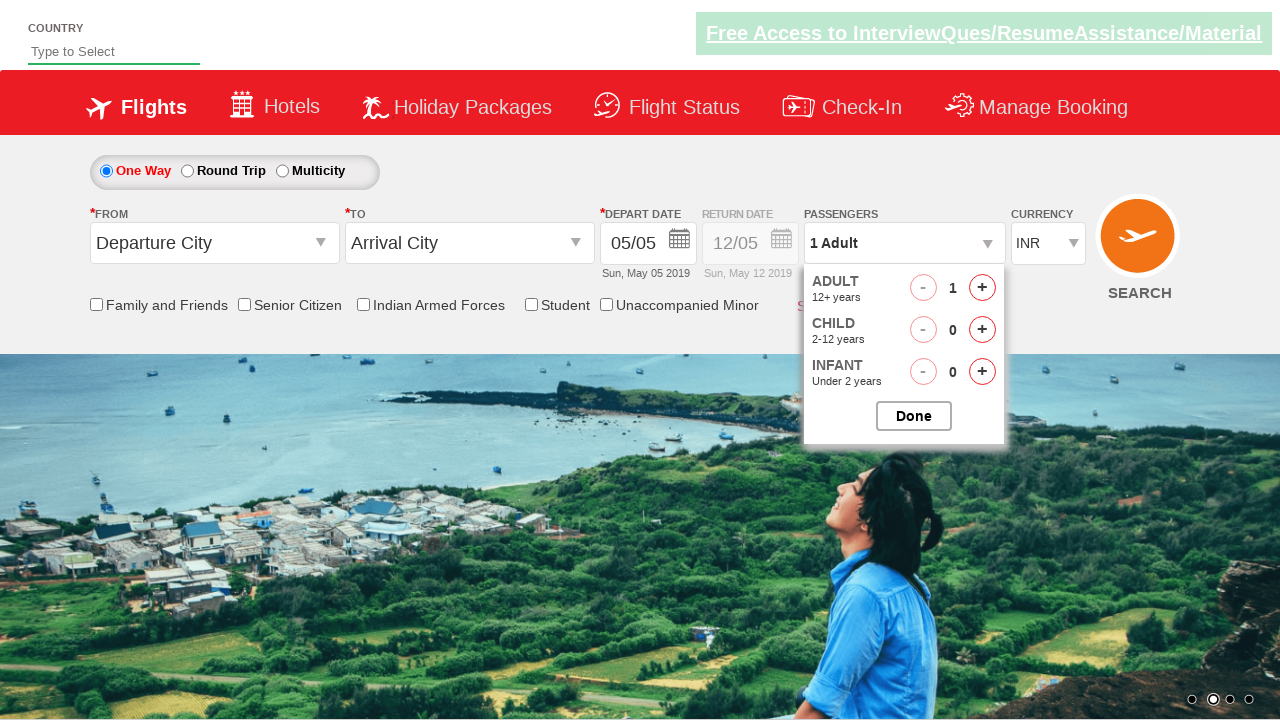

Clicked increment adult button (iteration 1 of 4) at (982, 288) on #hrefIncAdt
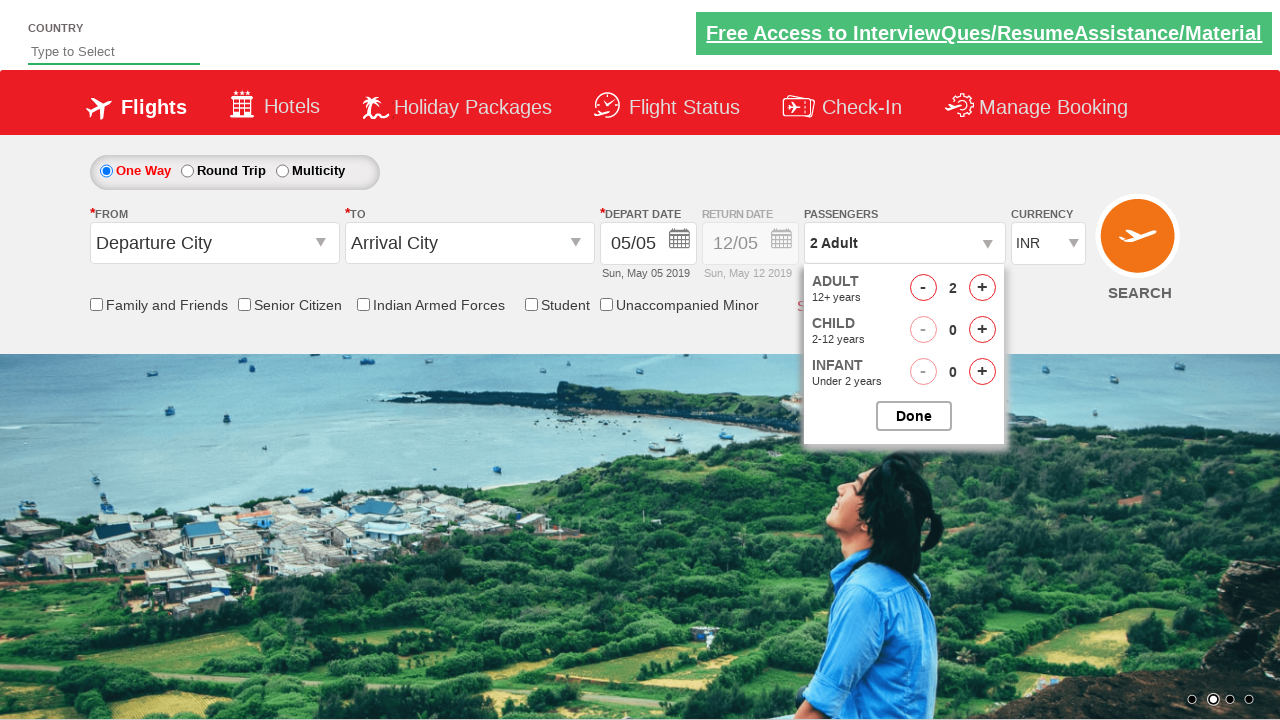

Clicked increment adult button (iteration 2 of 4) at (982, 288) on #hrefIncAdt
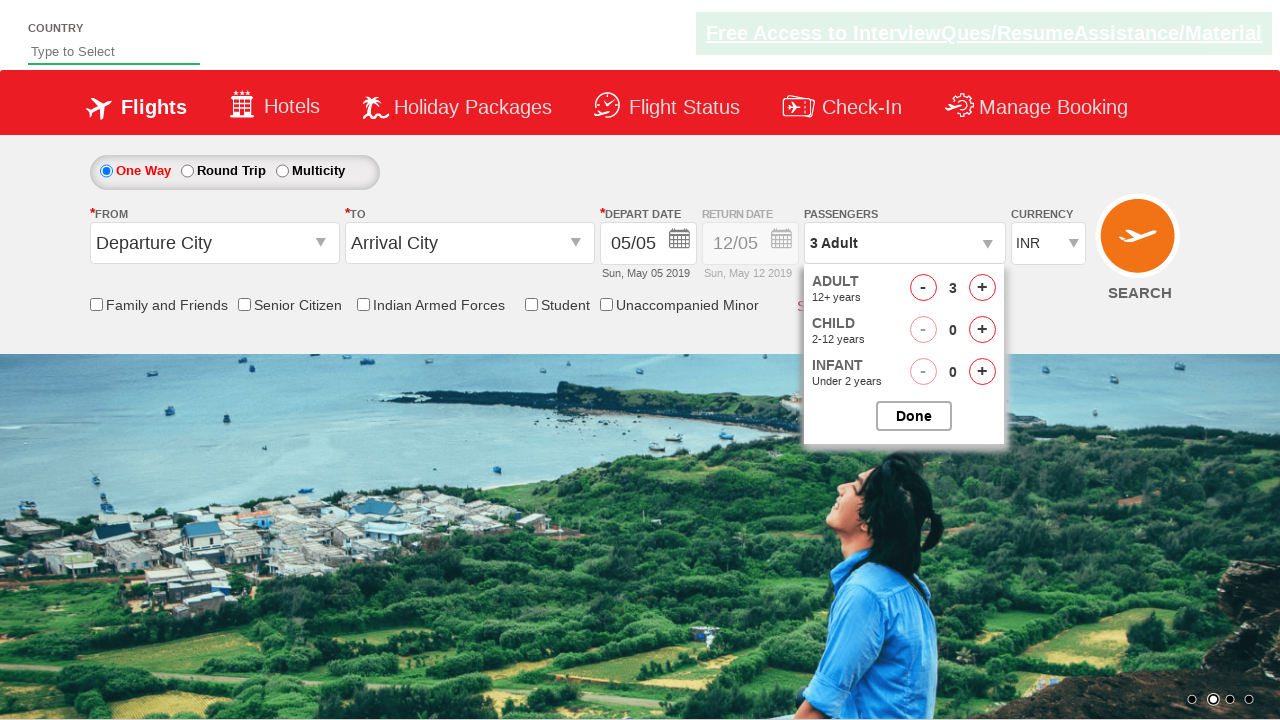

Clicked increment adult button (iteration 3 of 4) at (982, 288) on #hrefIncAdt
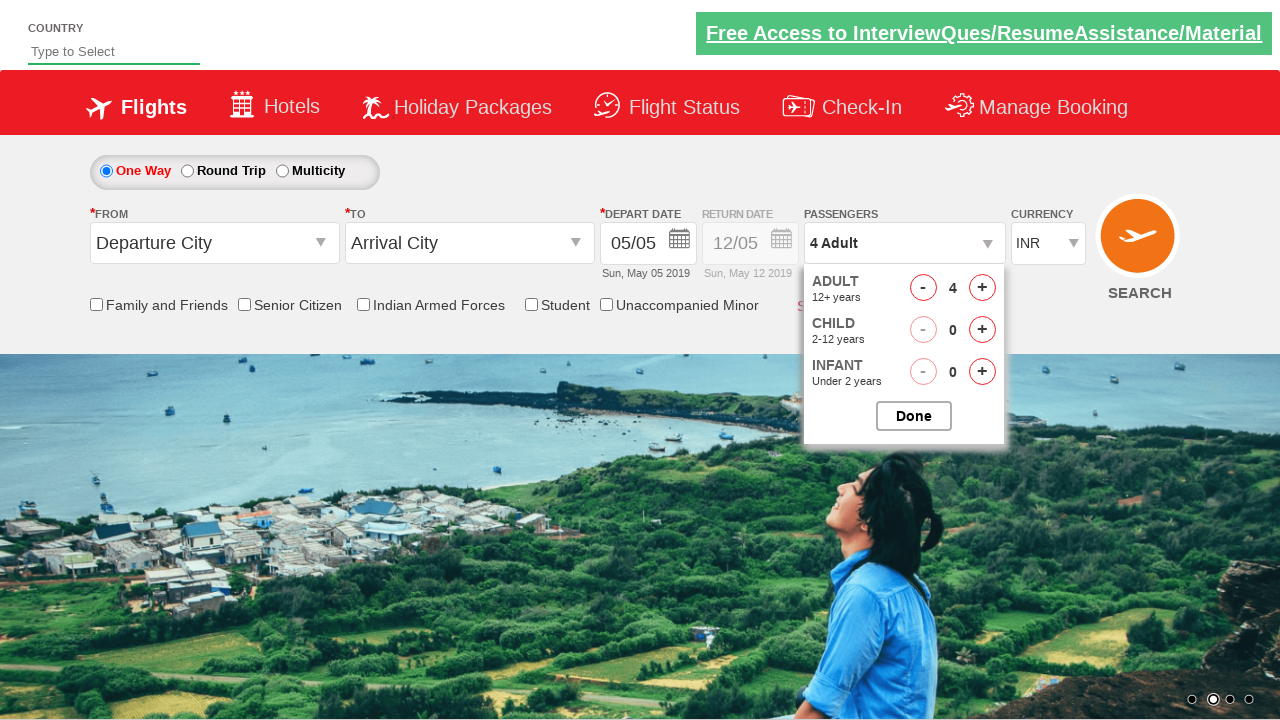

Clicked increment adult button (iteration 4 of 4) at (982, 288) on #hrefIncAdt
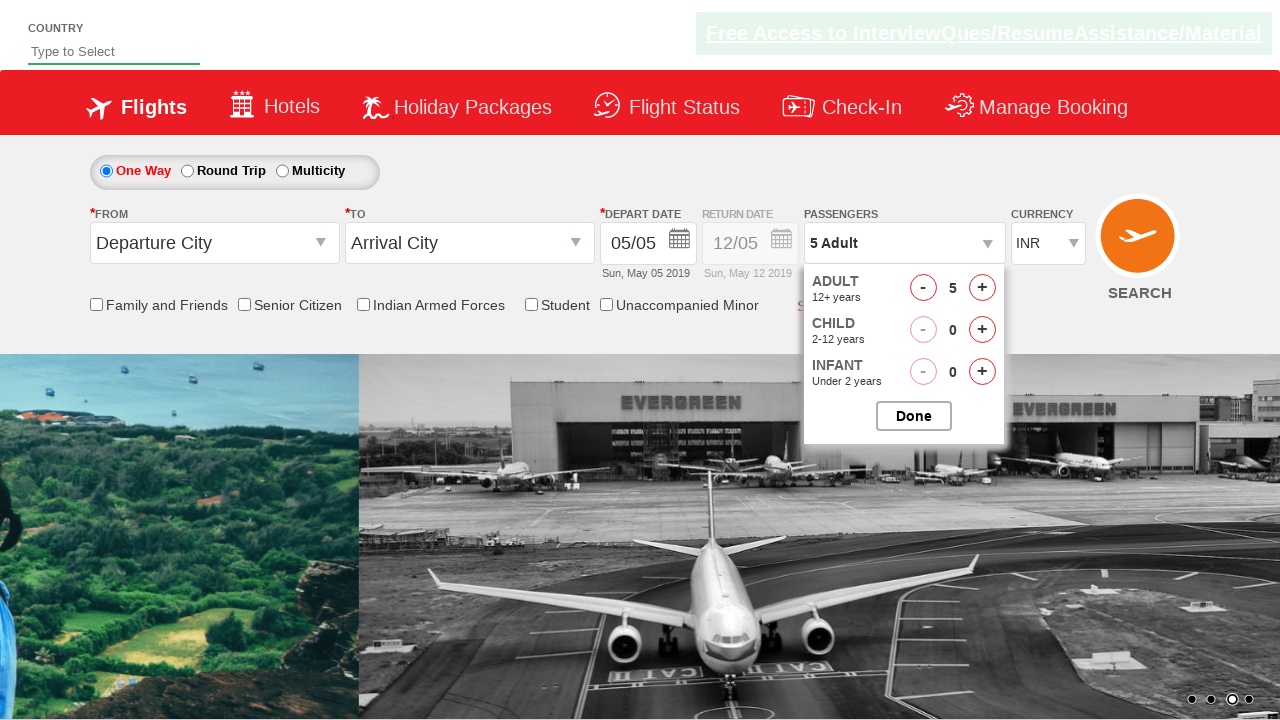

Clicked Done/Apply button to confirm passenger selection at (914, 416) on .buttonN
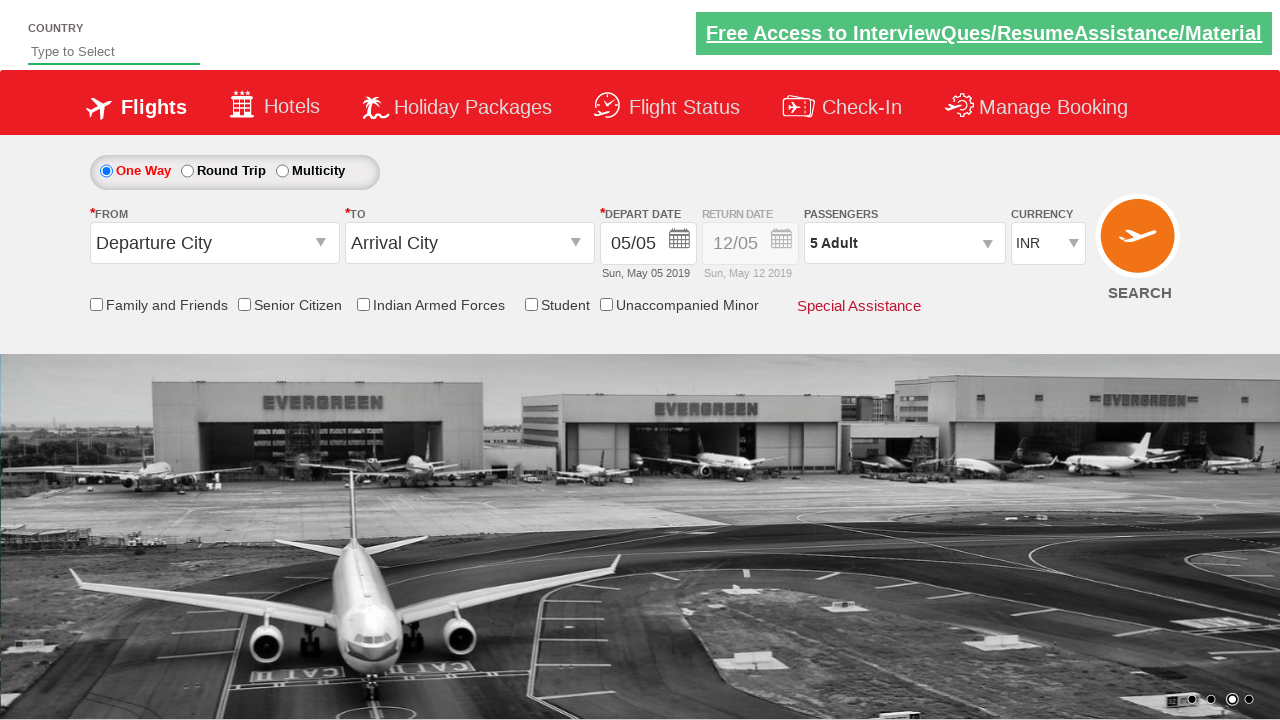

Dropdown closed and passenger info updated
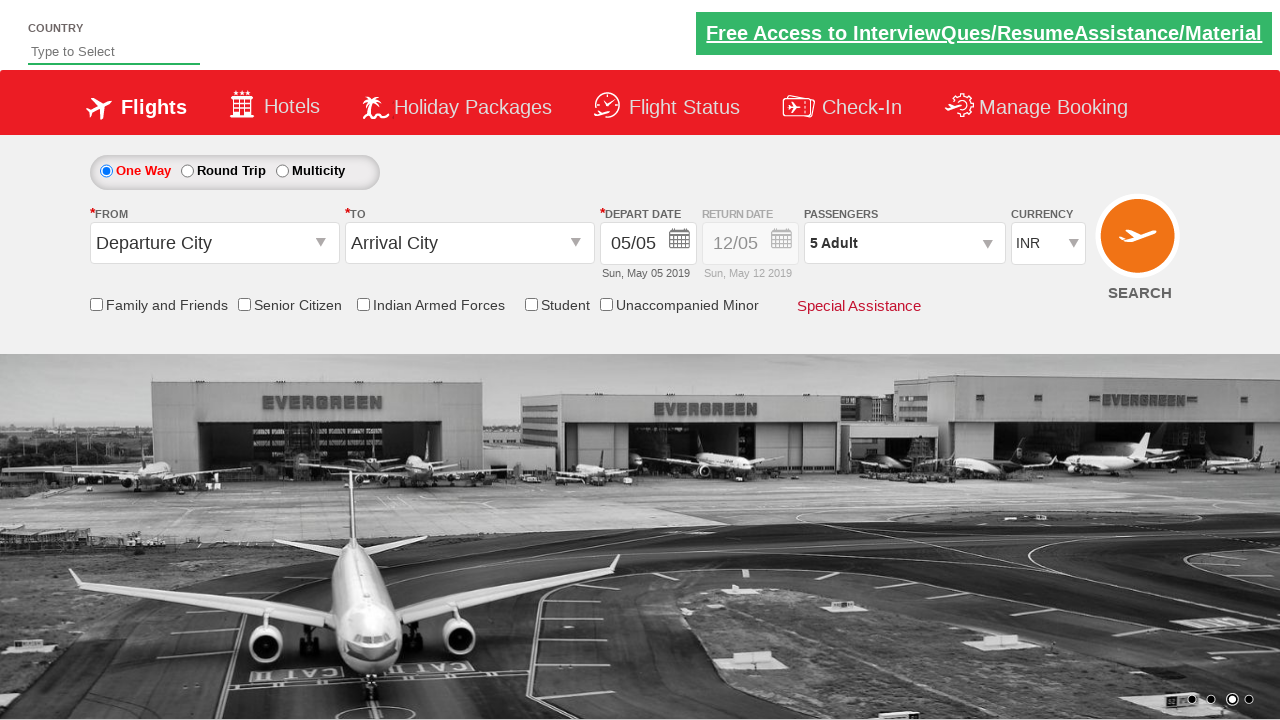

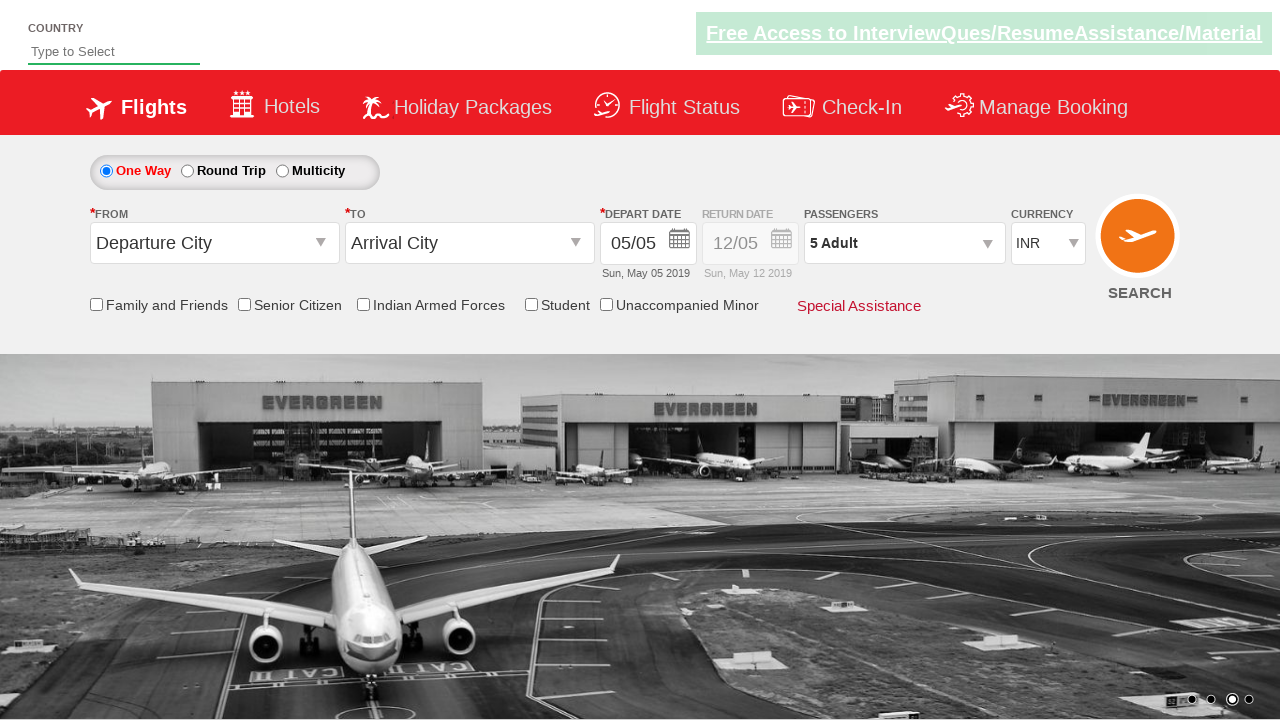